Tests form interactions including filling password field, selecting checkboxes and dropdowns, submitting the form, and navigating through a shopping checkout flow

Starting URL: https://rahulshettyacademy.com/angularpractice

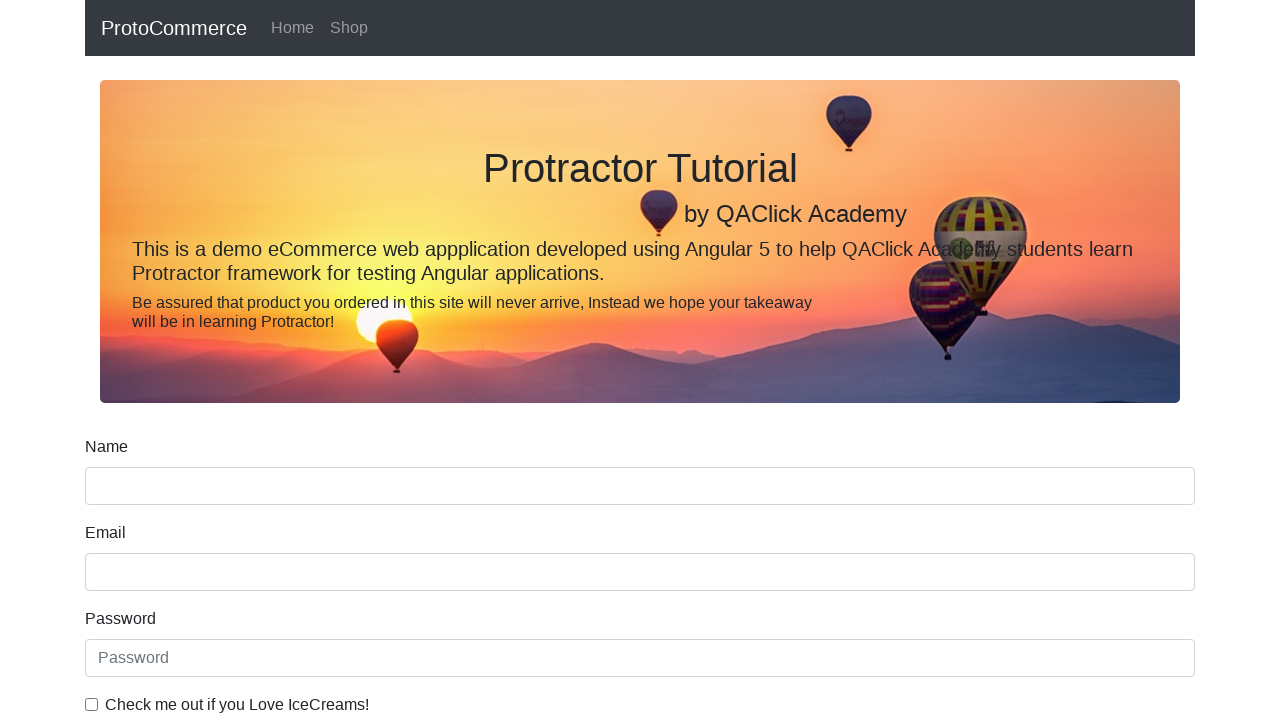

Filled password field with 'NewPassword' on internal:attr=[placeholder="Password"i]
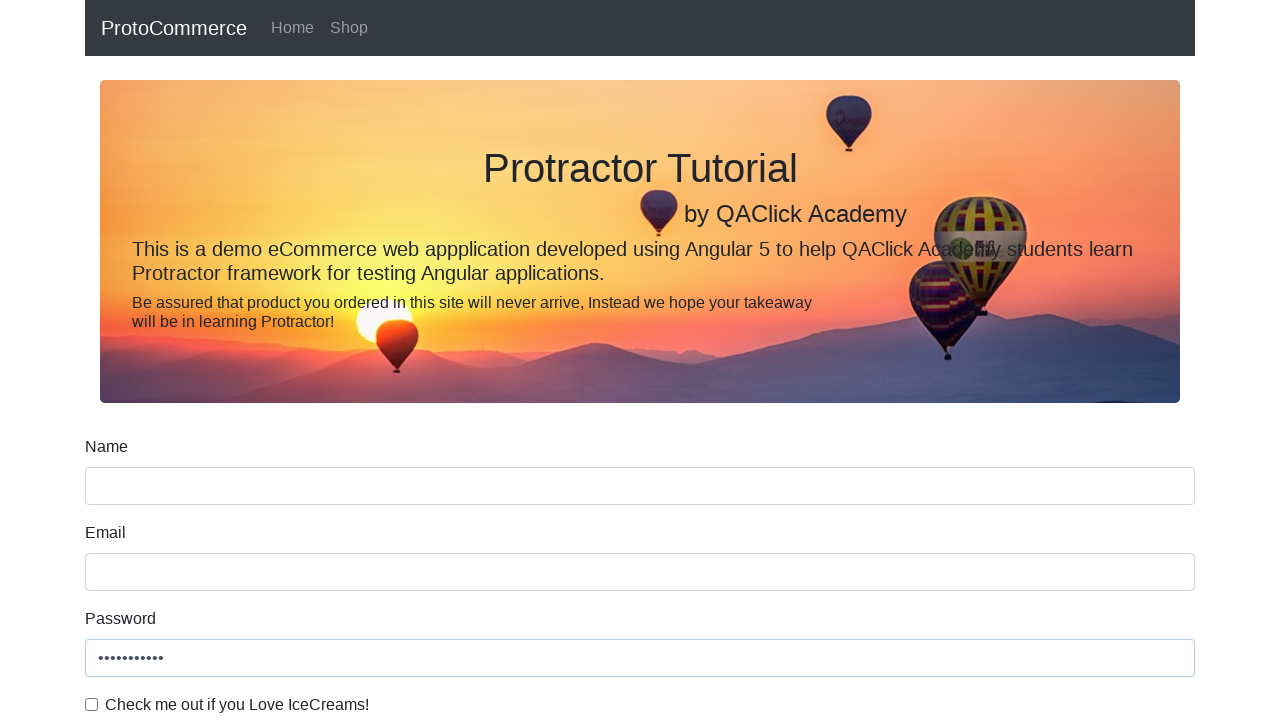

Checked the ice cream checkbox at (92, 704) on internal:label="Check me out if you Love IceCreams!"i
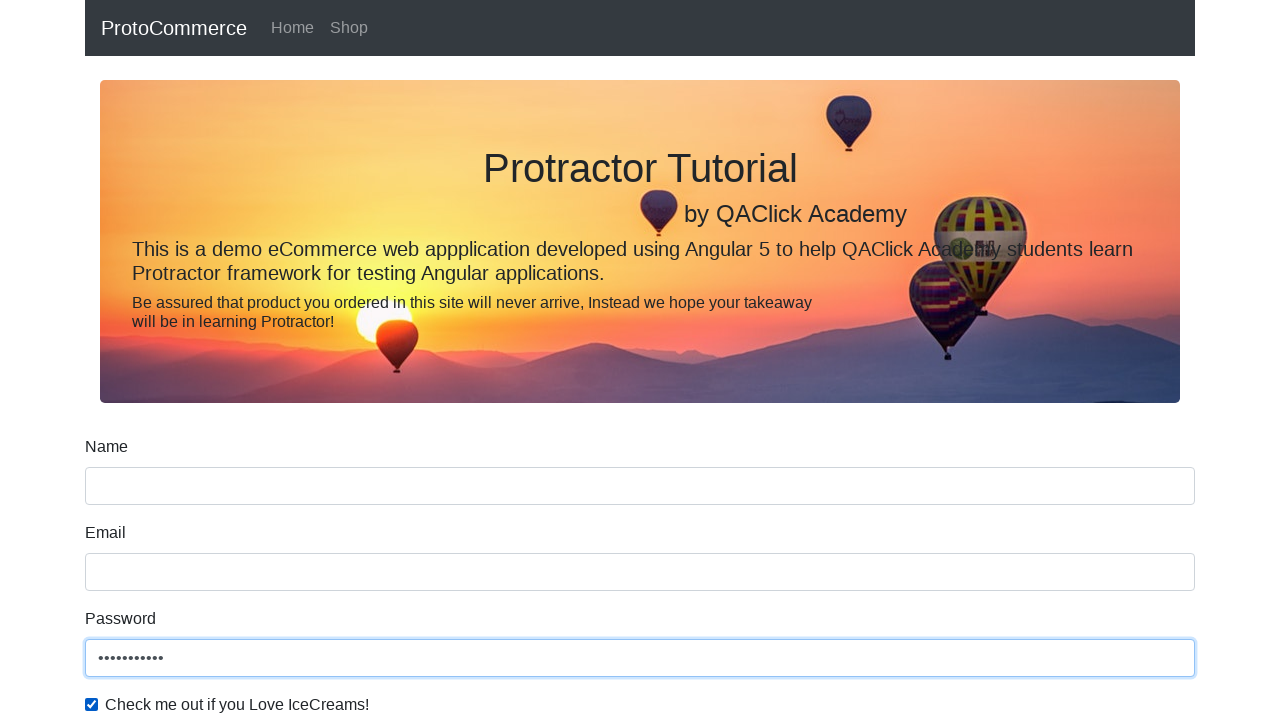

Selected 'Male' from Gender dropdown on internal:label="Gender"i
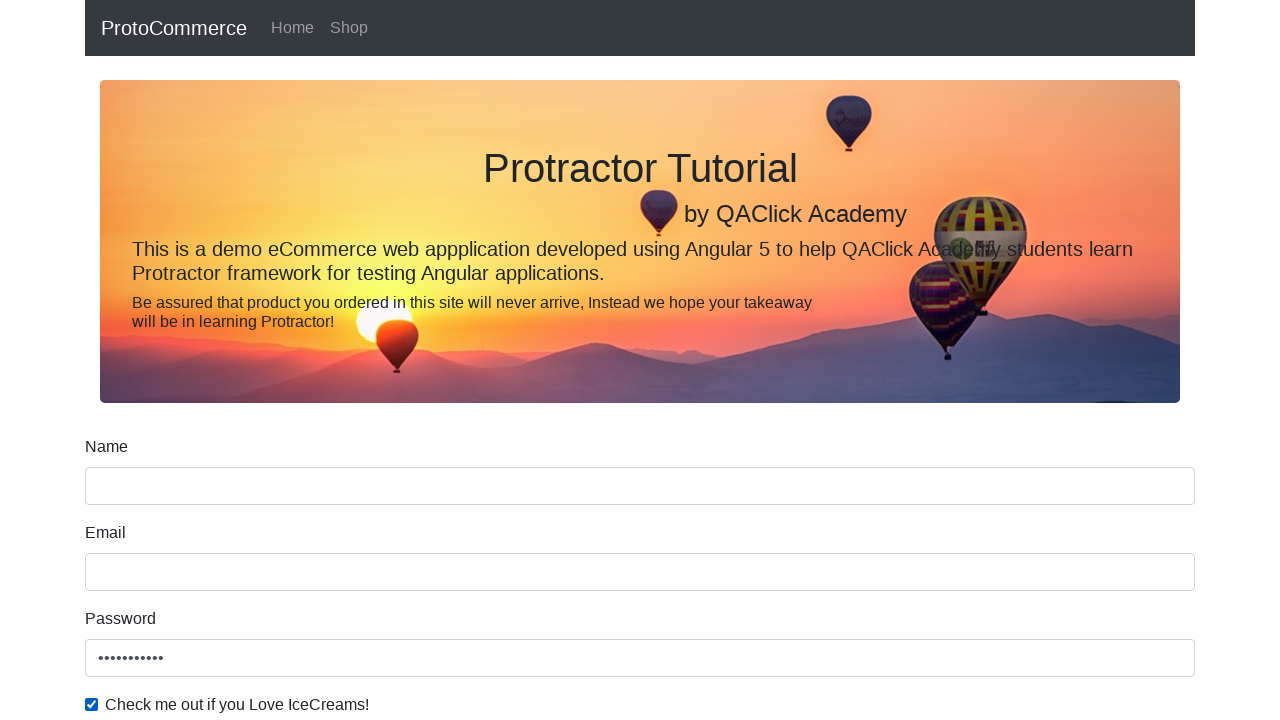

Clicked Student radio button at (238, 360) on internal:label="Student"i
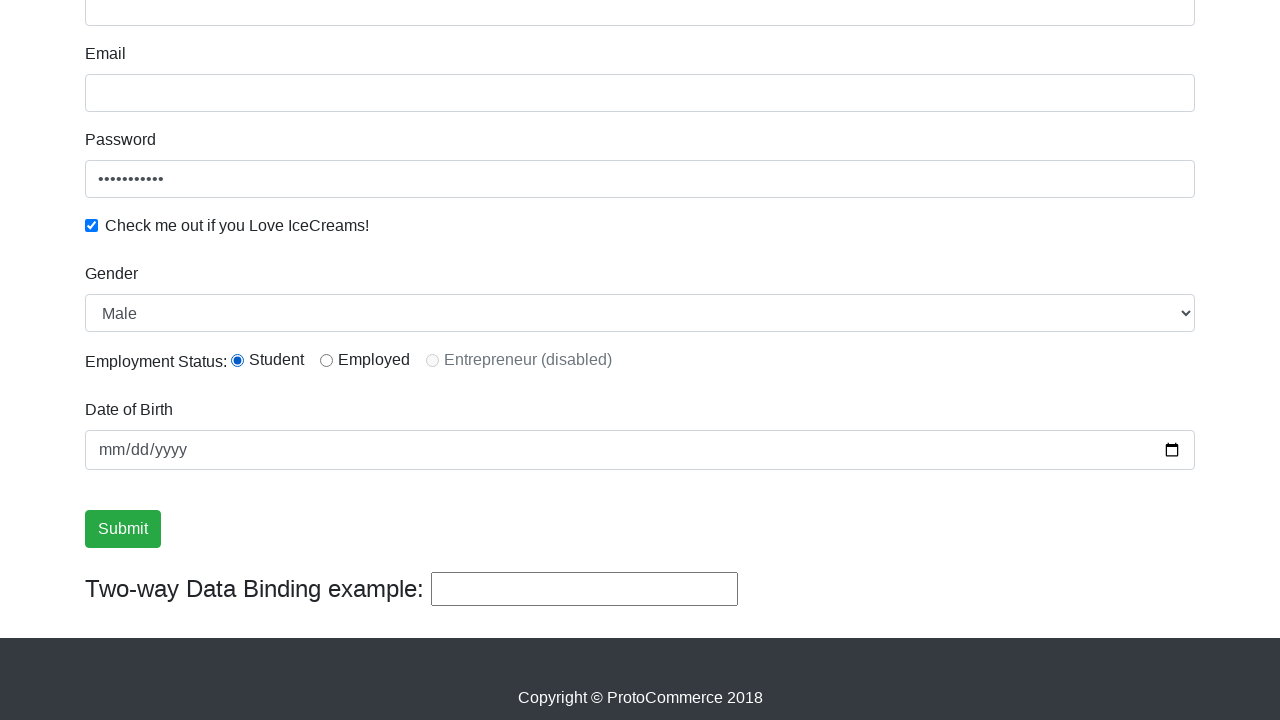

Clicked Employed radio button at (326, 360) on internal:label="Employed"i
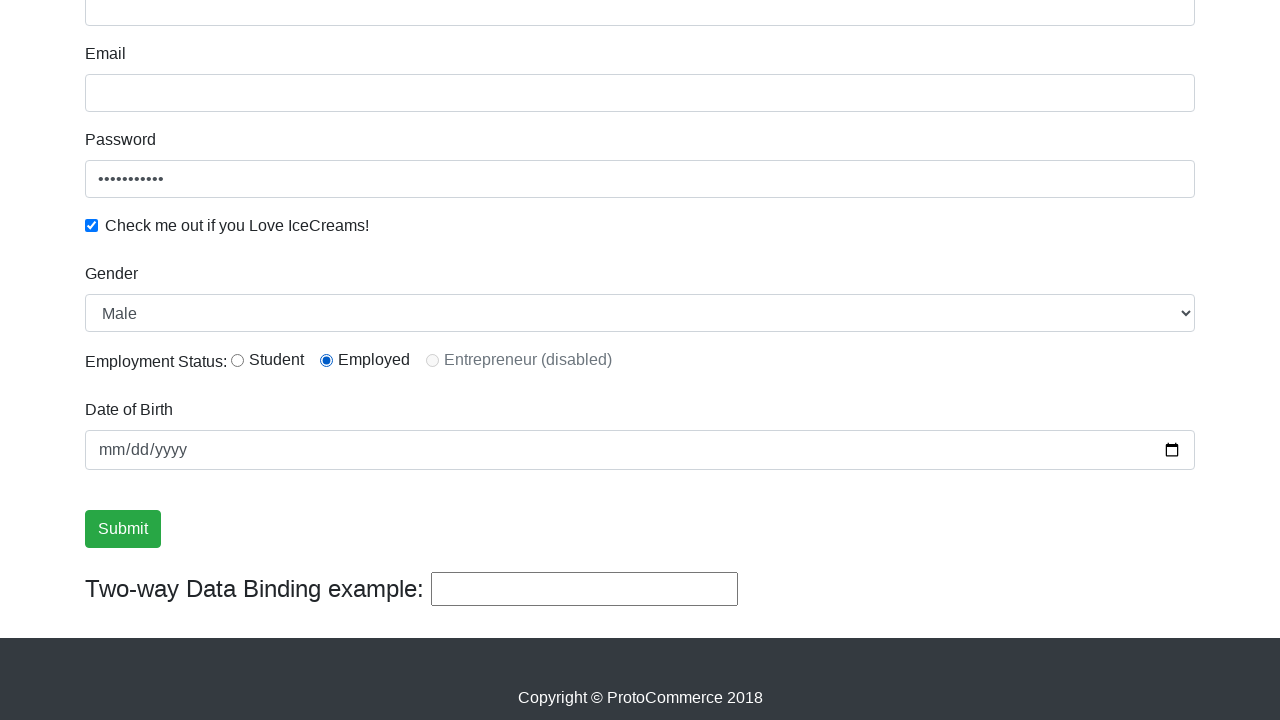

Clicked Submit button to submit the form at (123, 529) on internal:role=button[name="Submit"i]
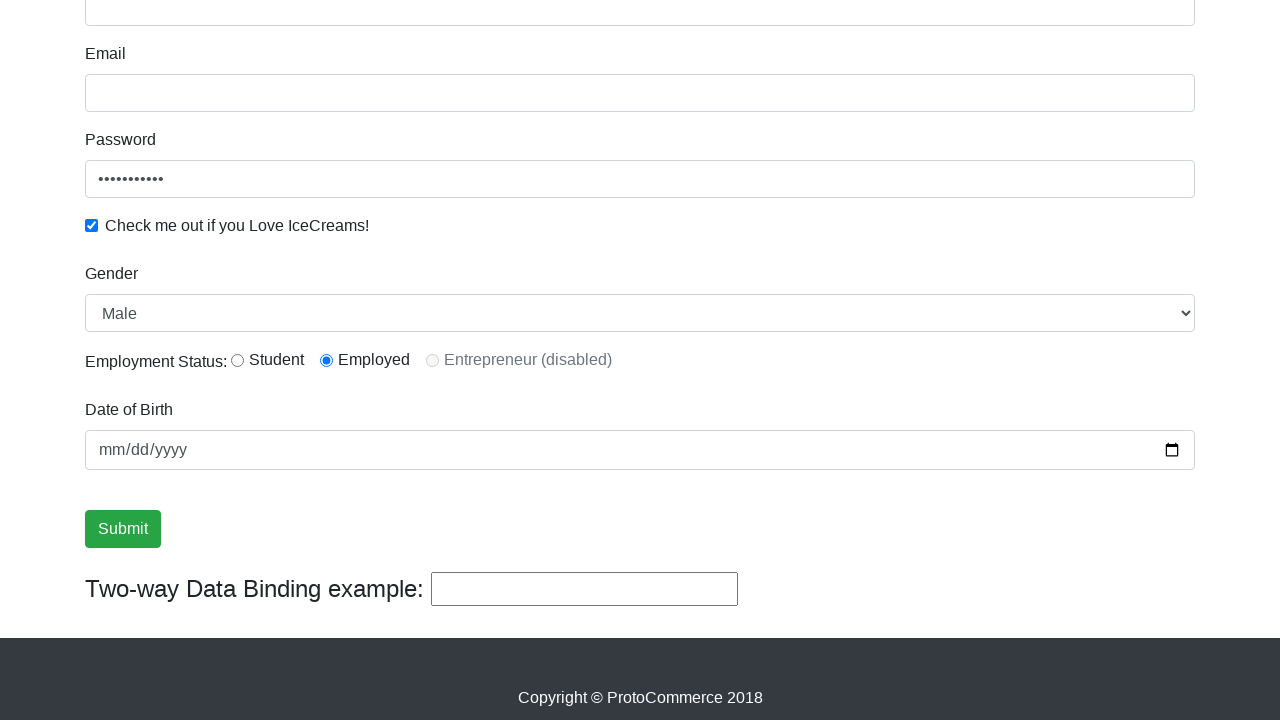

Form submission success message appeared
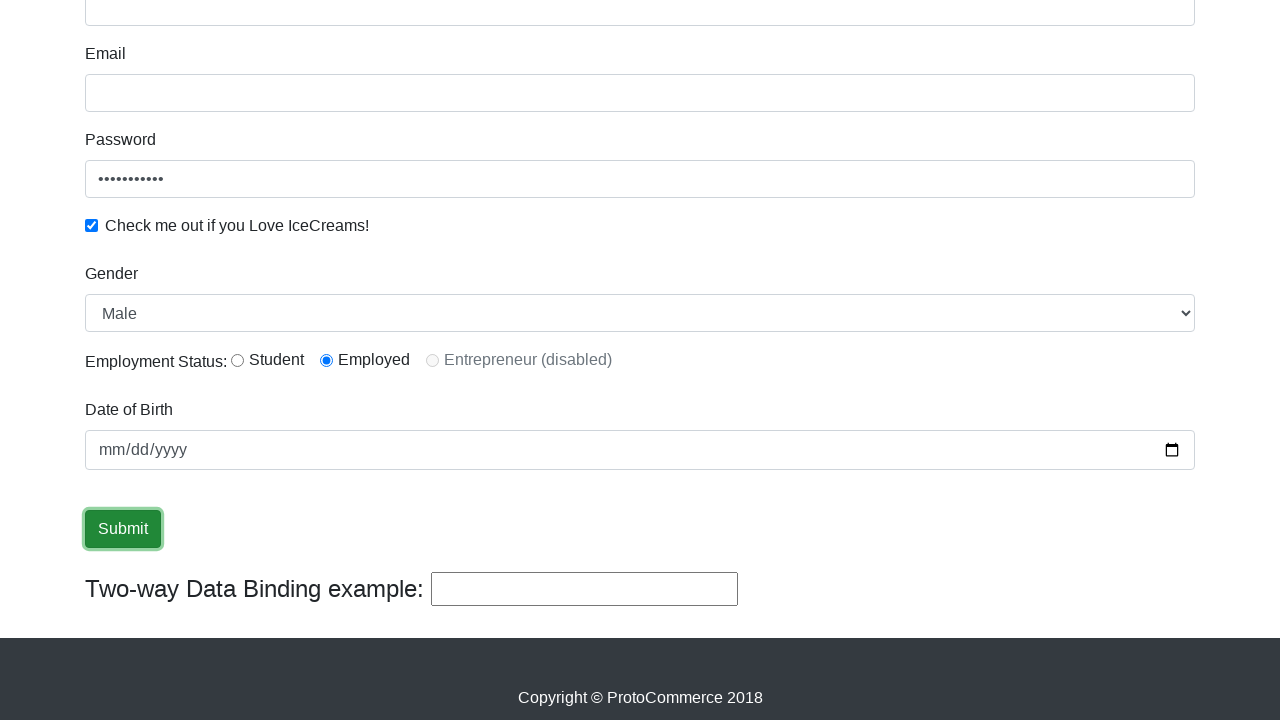

Clicked shop link to navigate to shopping page at (349, 28) on internal:role=link[name="shop"i]
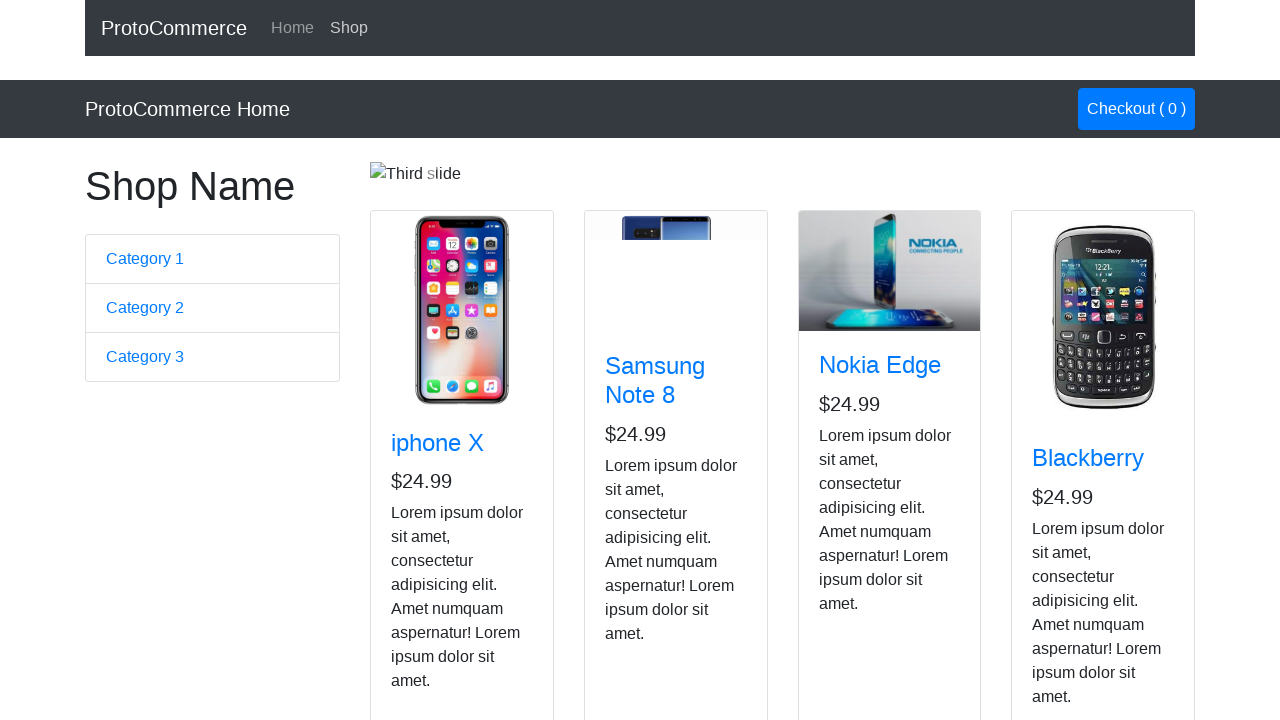

Added Nokia Edge product to cart at (854, 528) on app-card >> internal:has-text="Nokia Edge"i >> internal:role=button
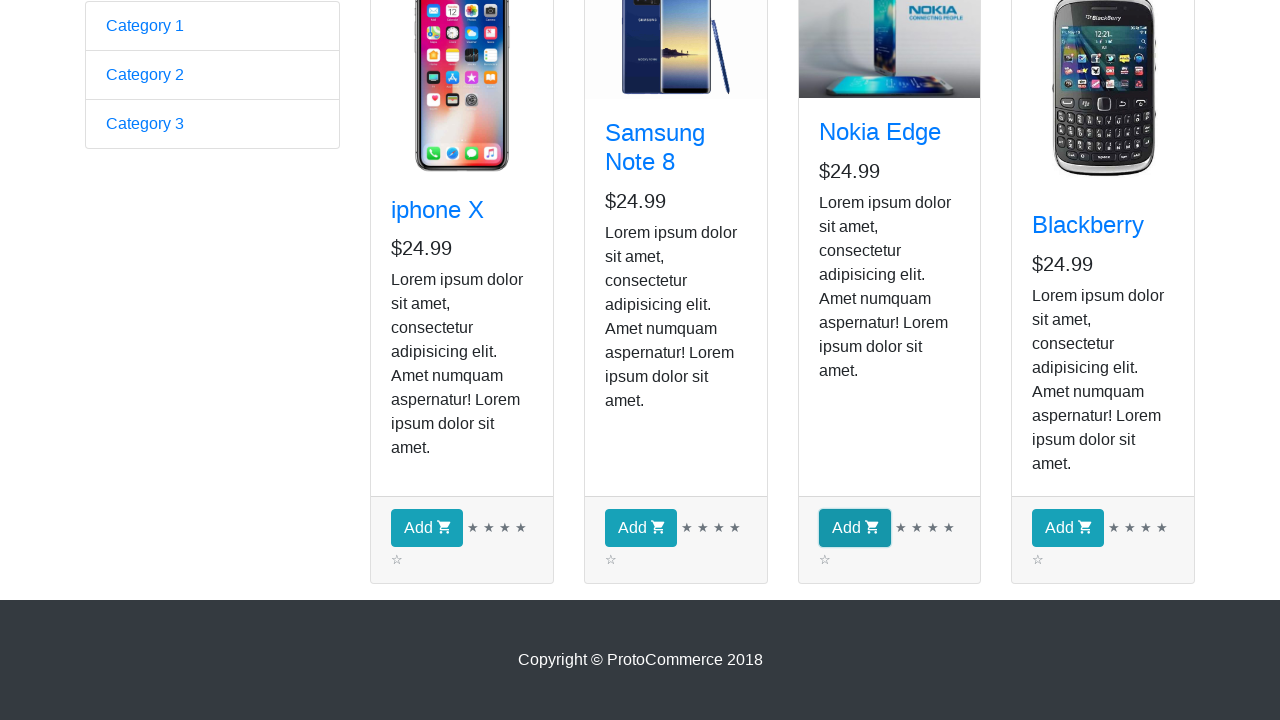

Clicked Checkout button to proceed to checkout at (1136, 109) on internal:text=" Checkout ( 1 )"i
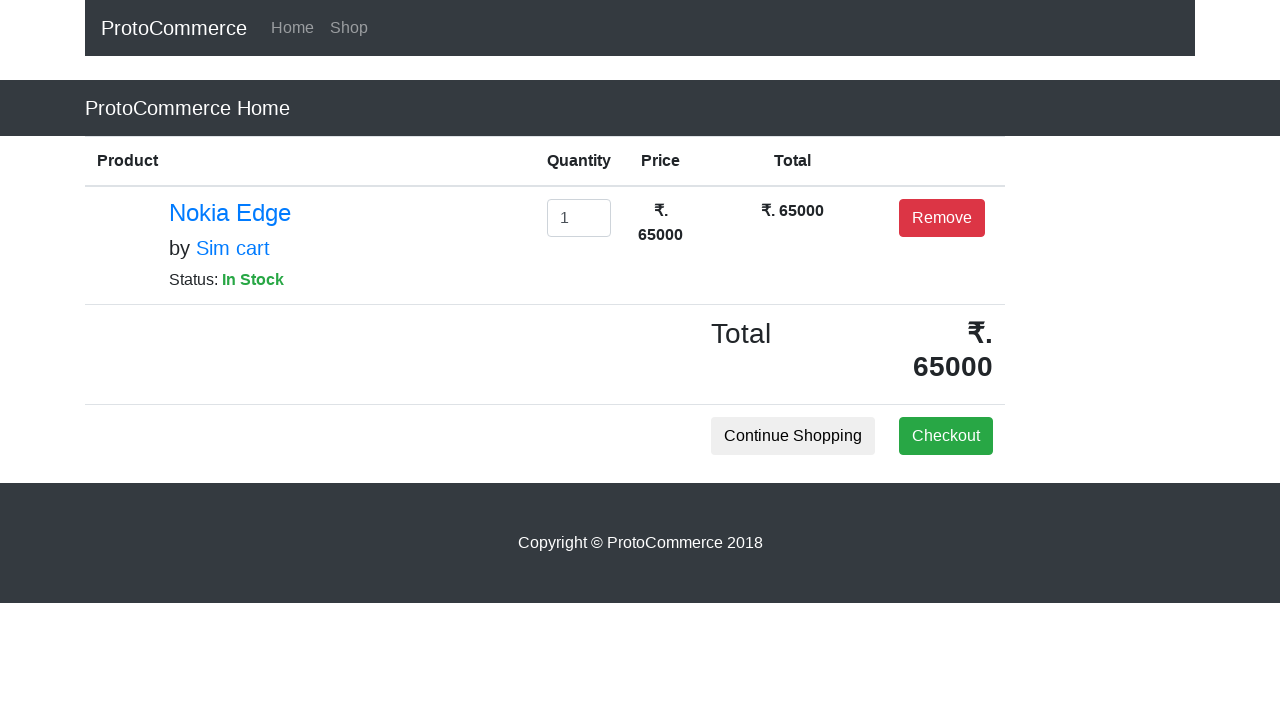

Checkout page header loaded
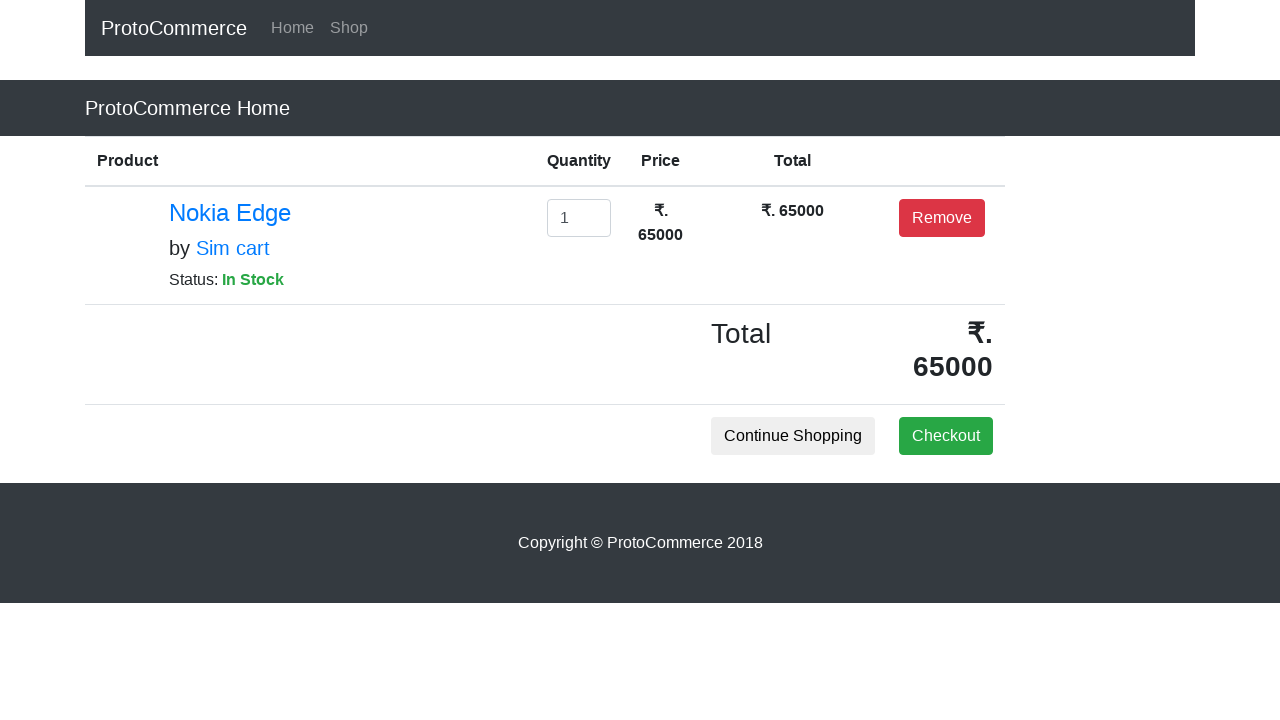

Continue Shopping button is visible on checkout page
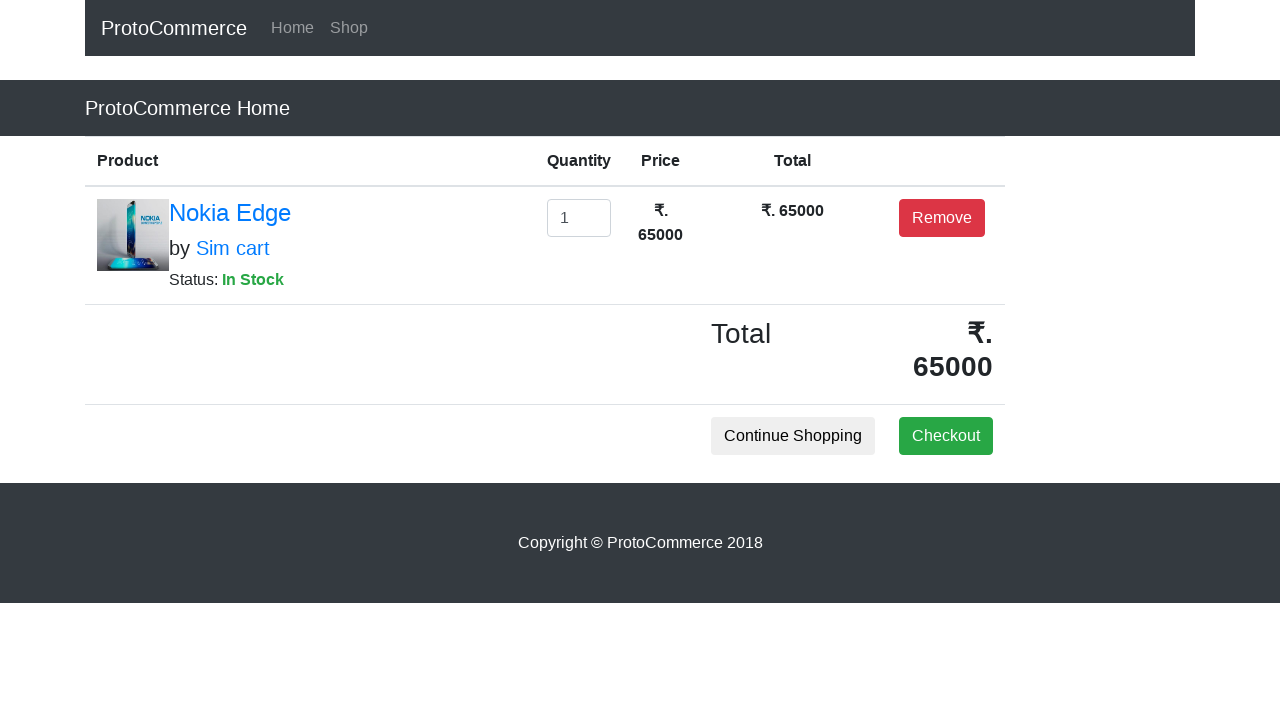

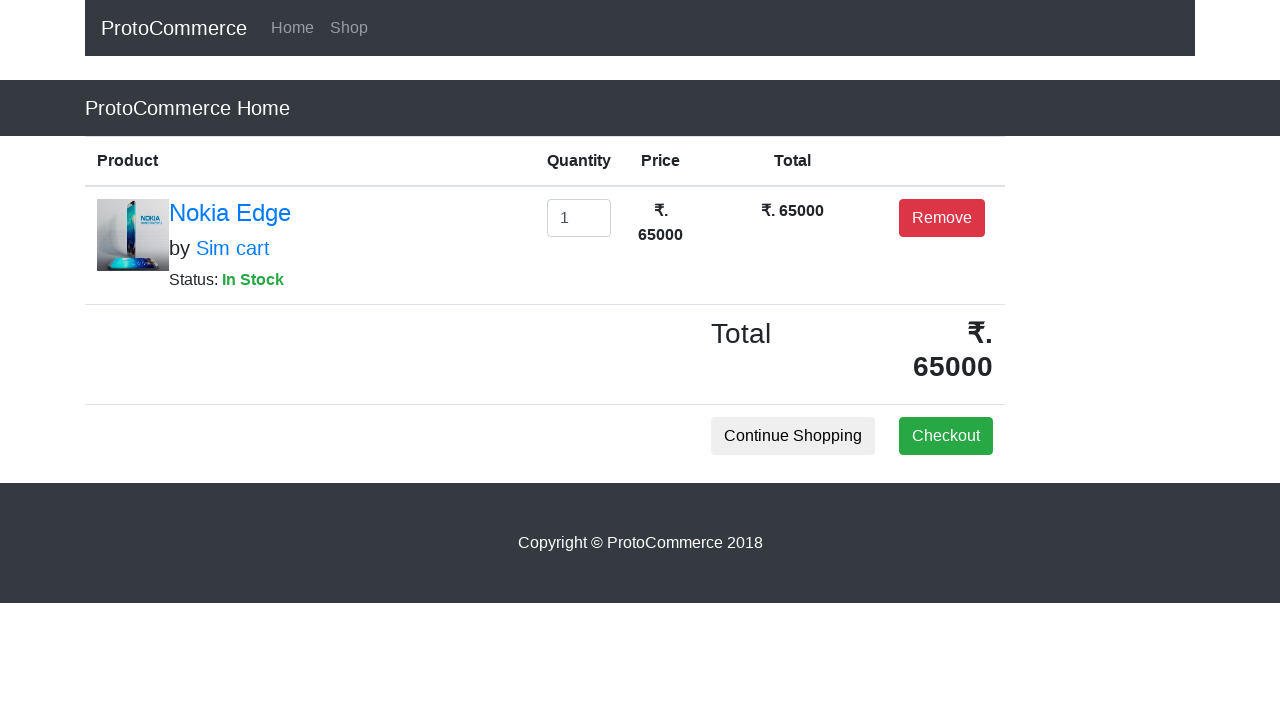